Tests sorting a numeric column (Due) in ascending order by clicking the column header and verifying the values are sorted correctly

Starting URL: http://the-internet.herokuapp.com/tables

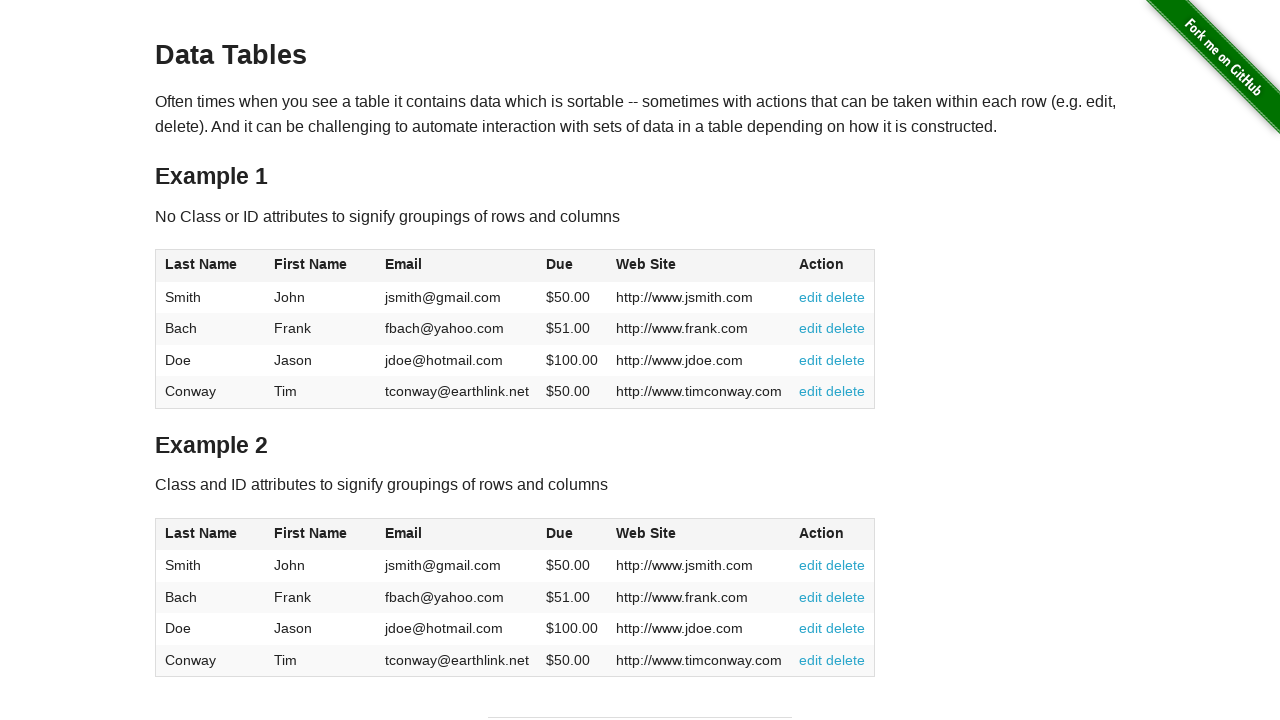

Clicked Due column header to sort in ascending order at (572, 266) on #table1 thead tr th:nth-of-type(4)
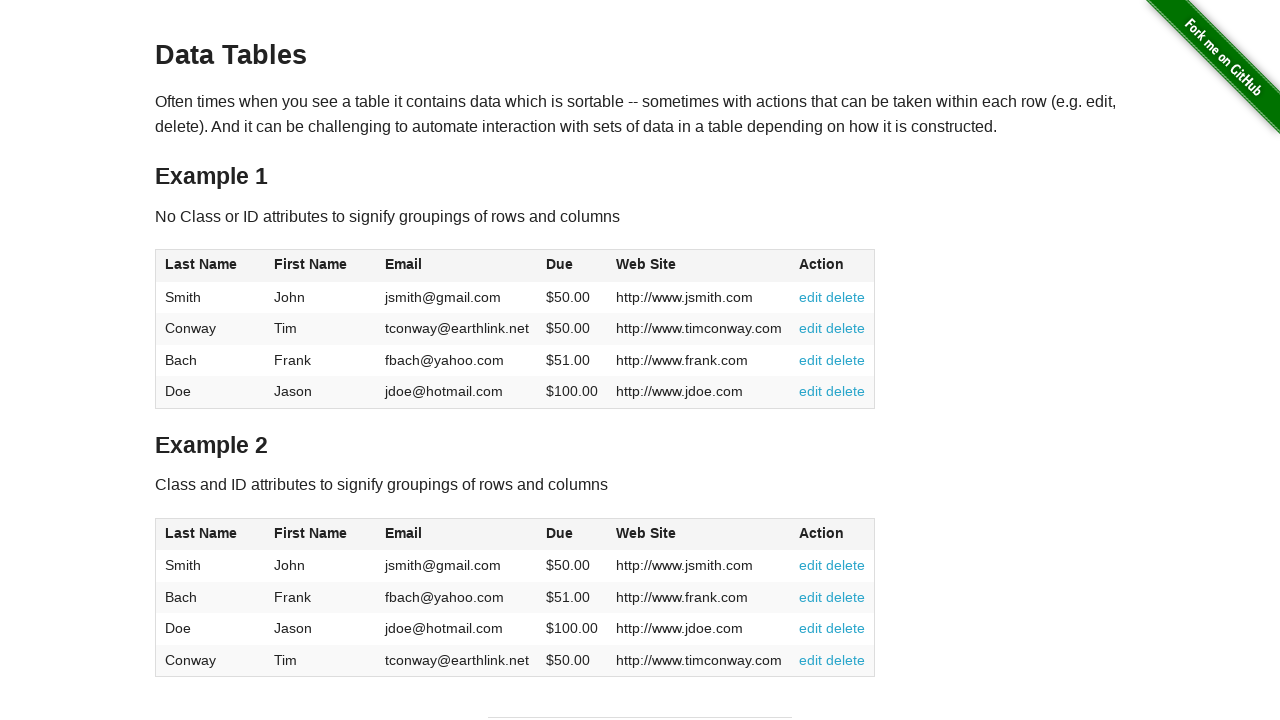

Verified Due column values are present in the table
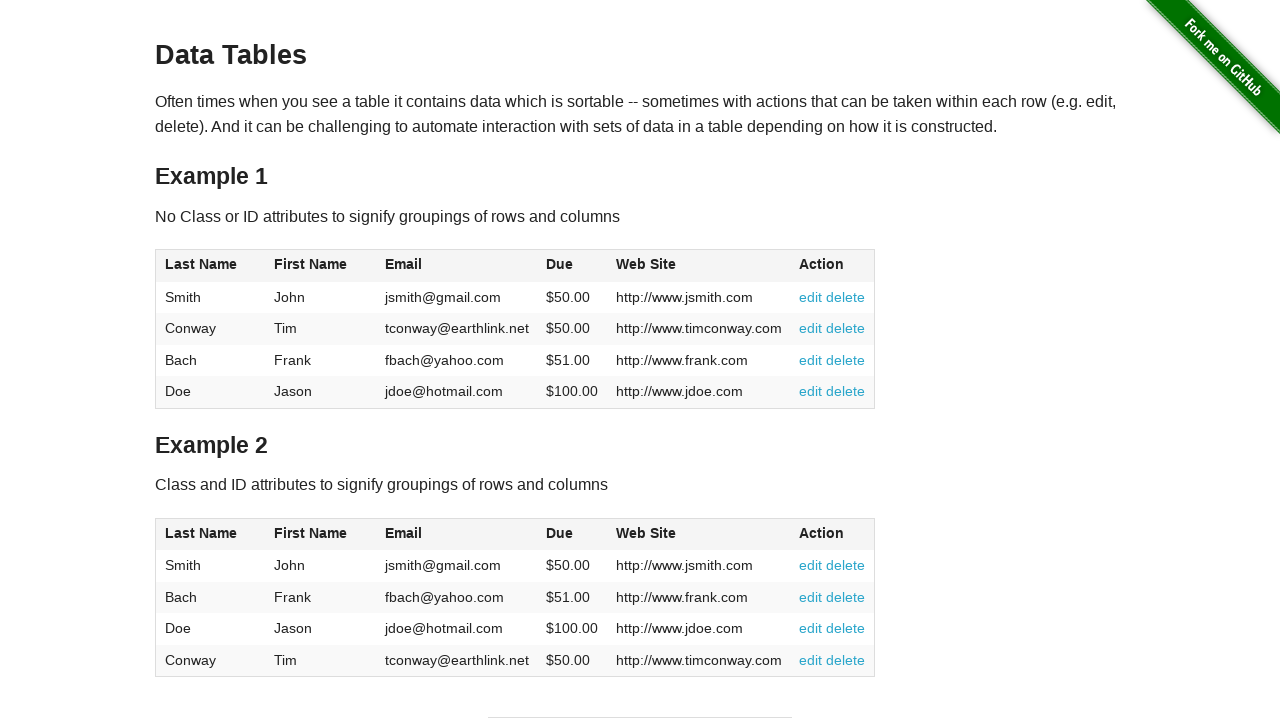

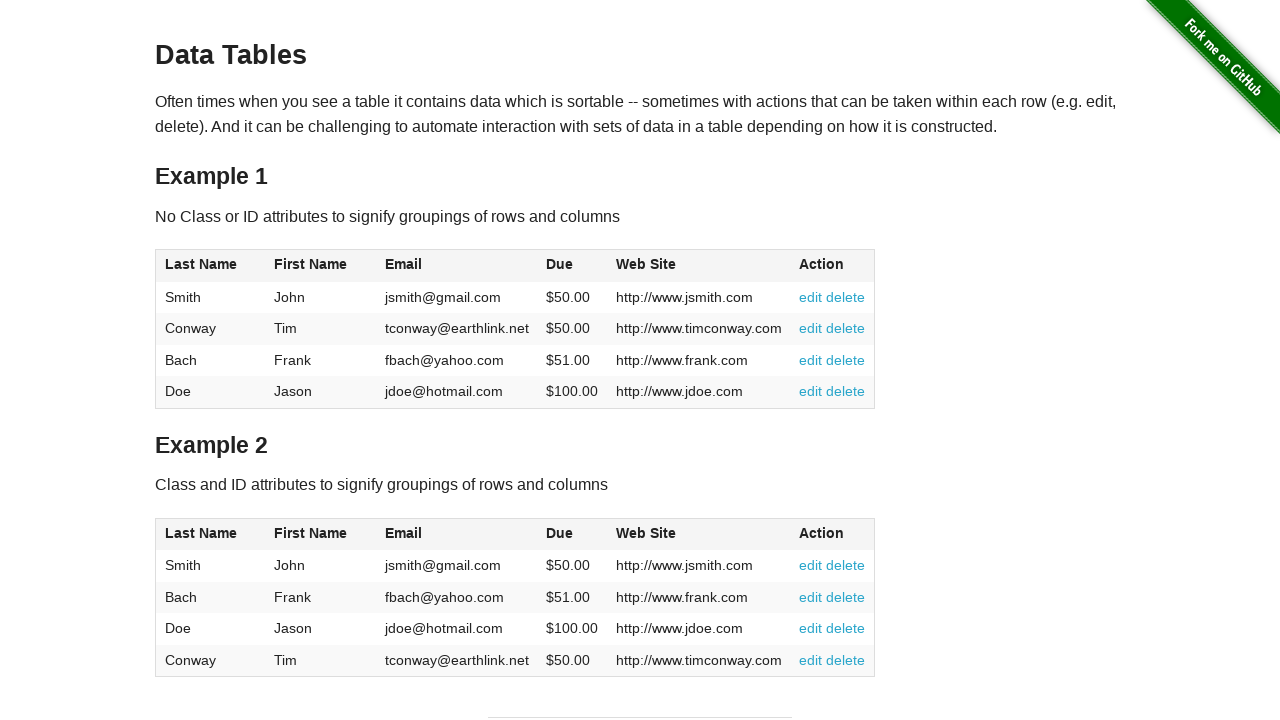